Tests game functionality by starting the game and verifying the game over state

Starting URL: https://ghsvensson.github.io/NeonTyper/

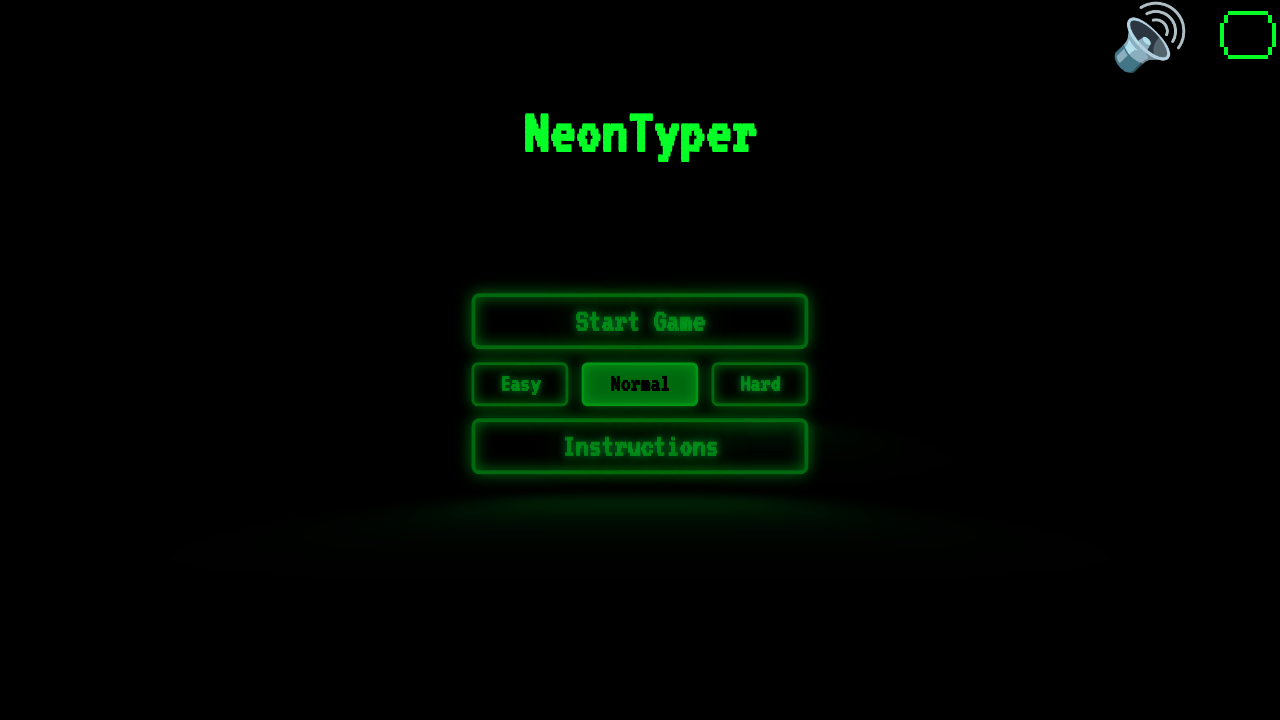

Verified start button exists on the page
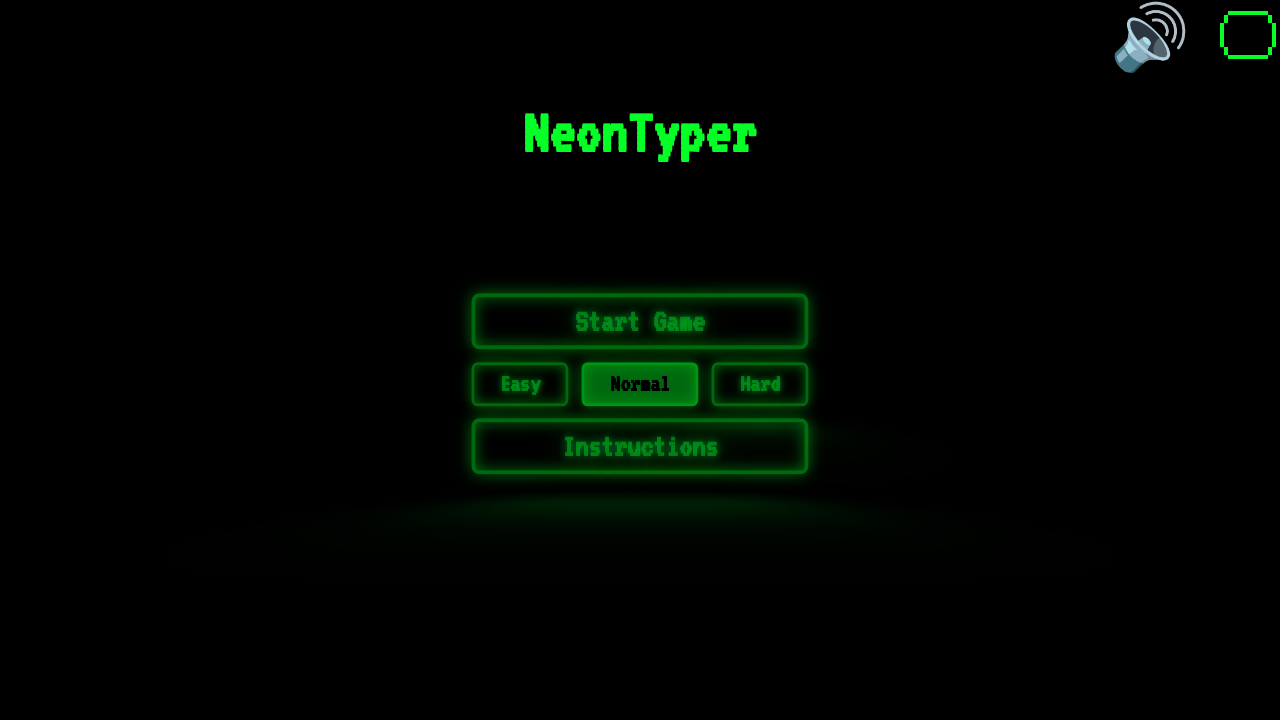

Clicked on active element at (640, 384) on .active
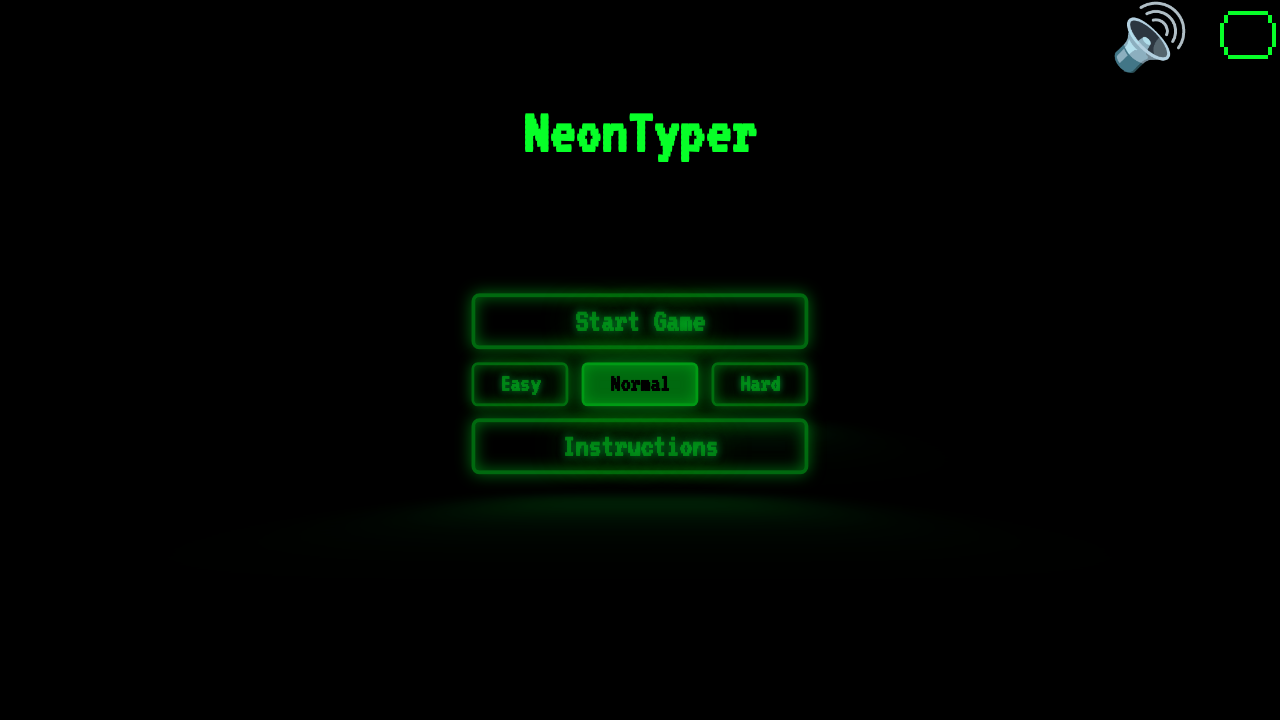

Clicked start button to begin the game at (640, 321) on #start-button
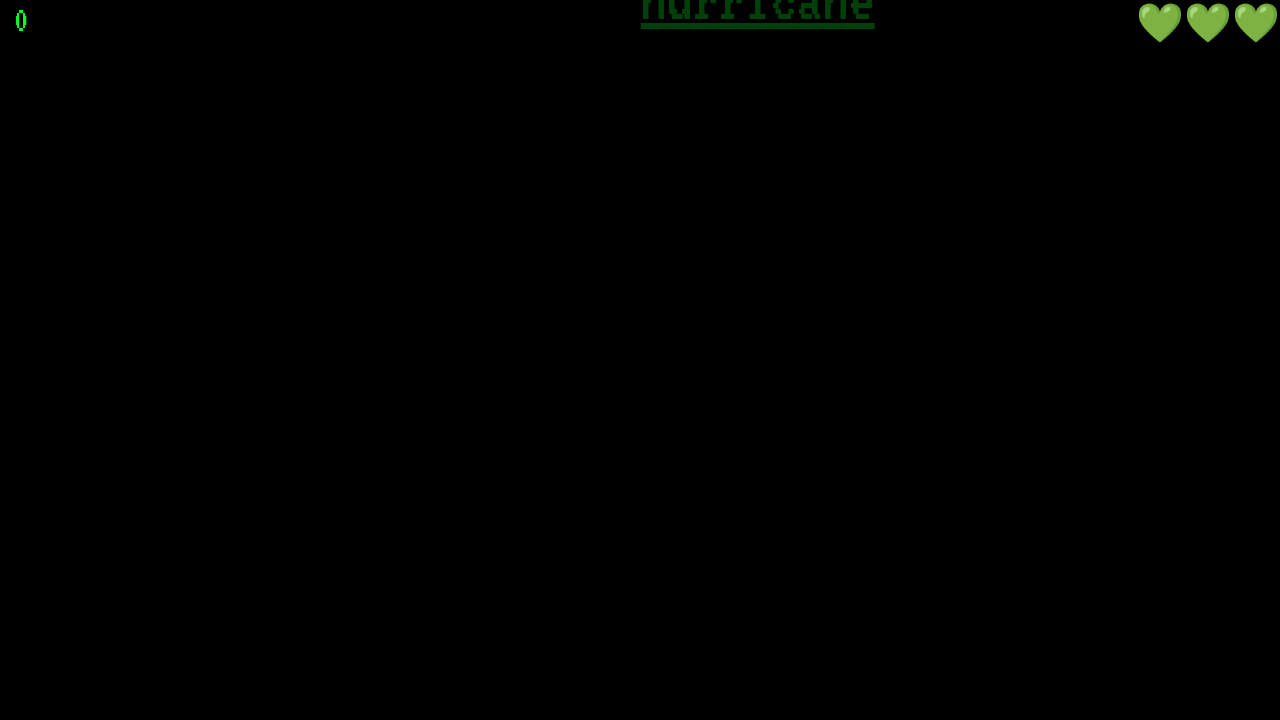

Scrolled down the page
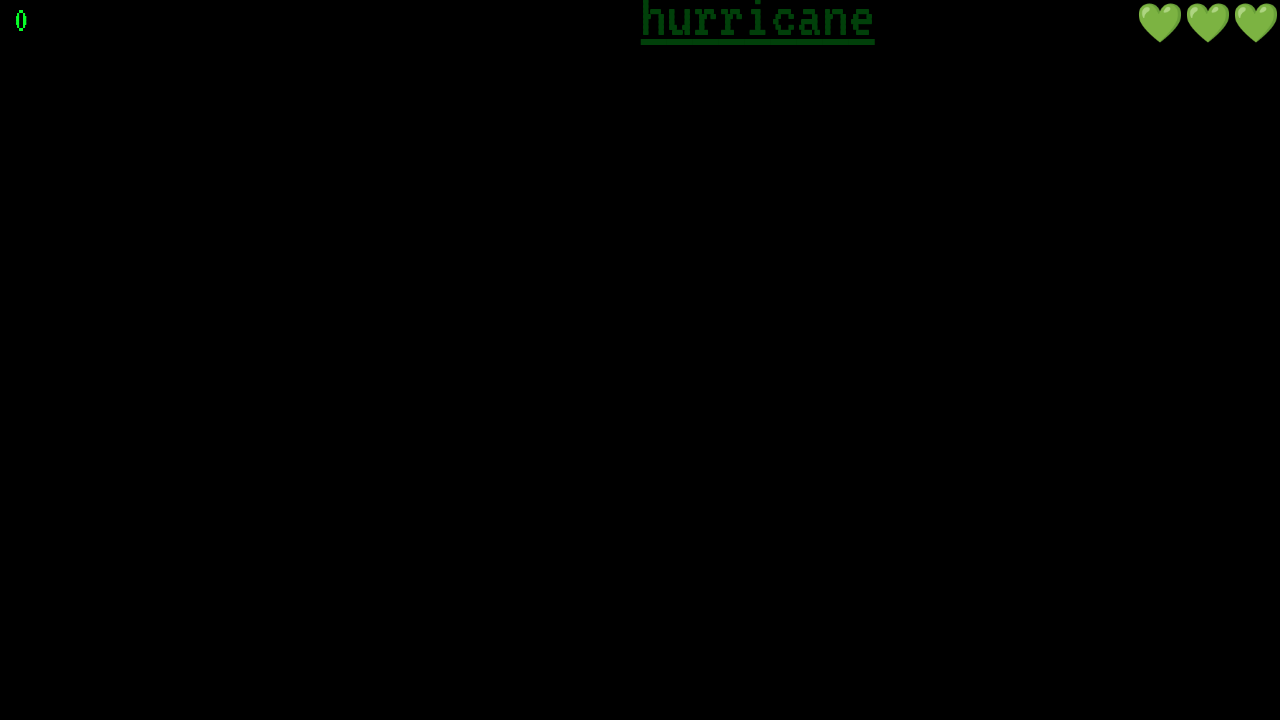

Verified game over message 'You lost' appears on the page
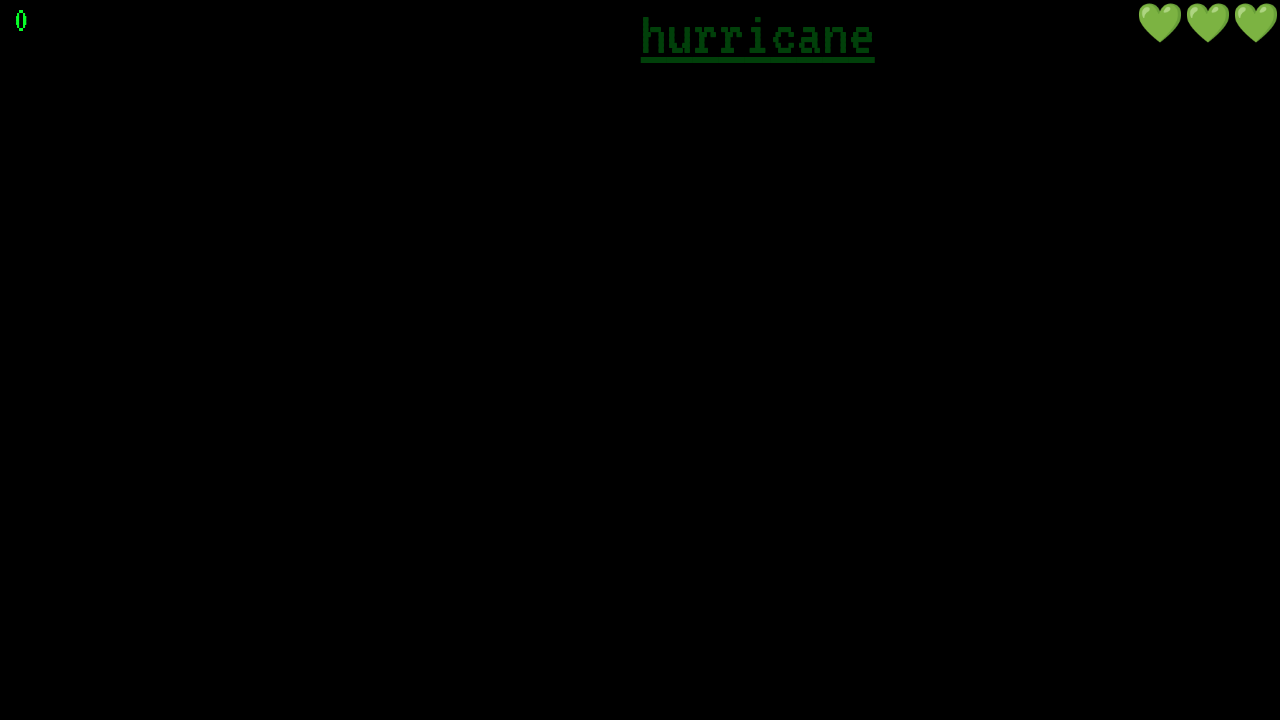

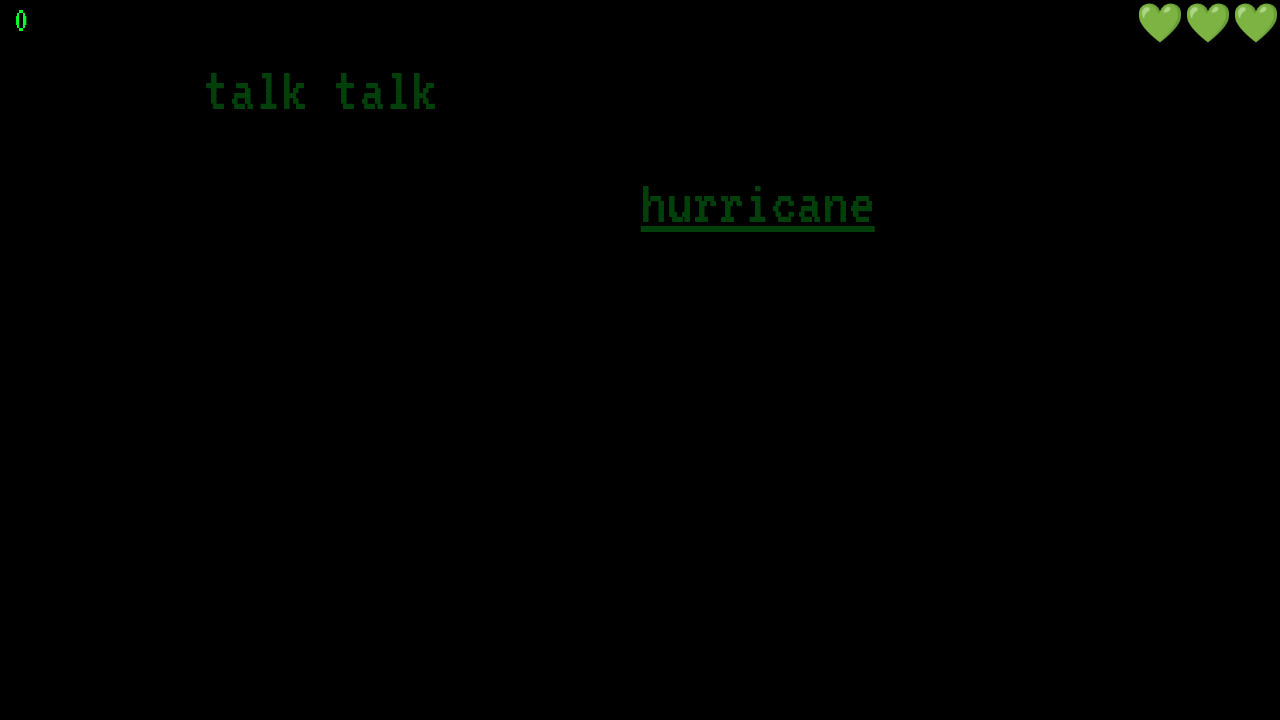